Tests the main navigation menu functionality by opening and closing menu items (Fächer, Über Uns, Mitmachen) and verifying their contents on both the landing page and a content page.

Starting URL: https://serlo.org/

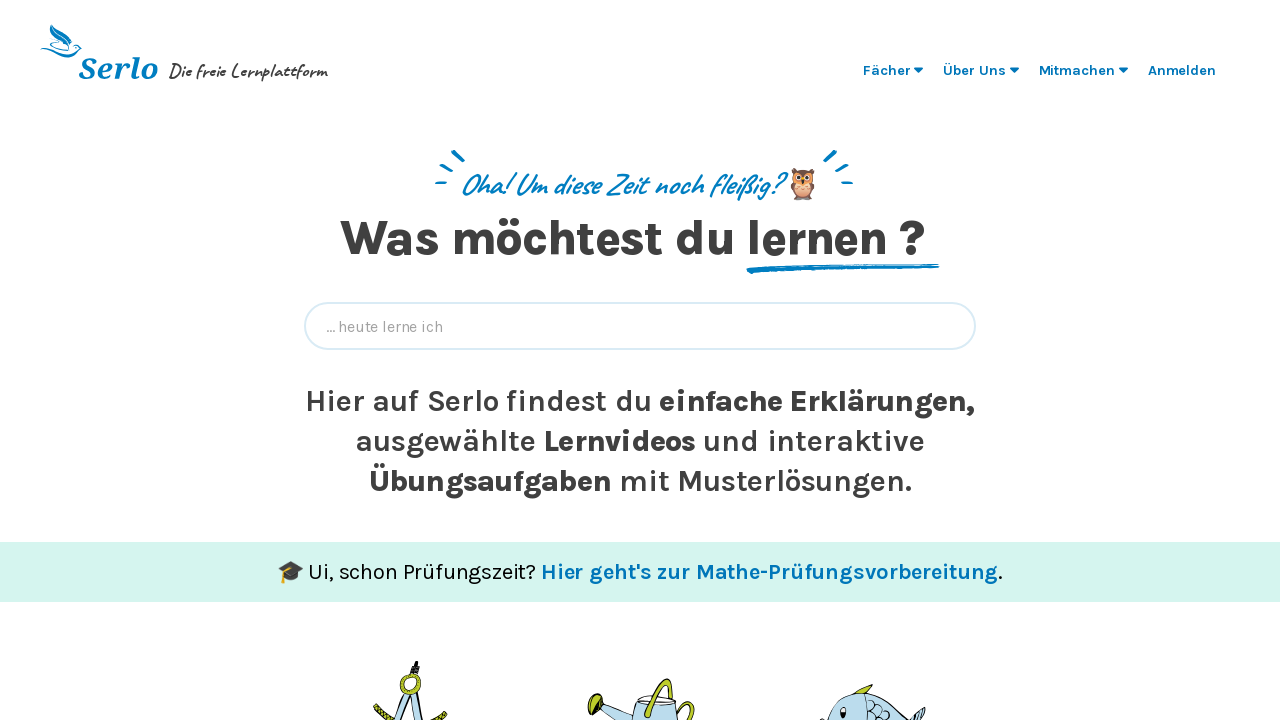

Clicked on 'Fächer' menu on landing page at (887, 70) on ul >> text=Fächer
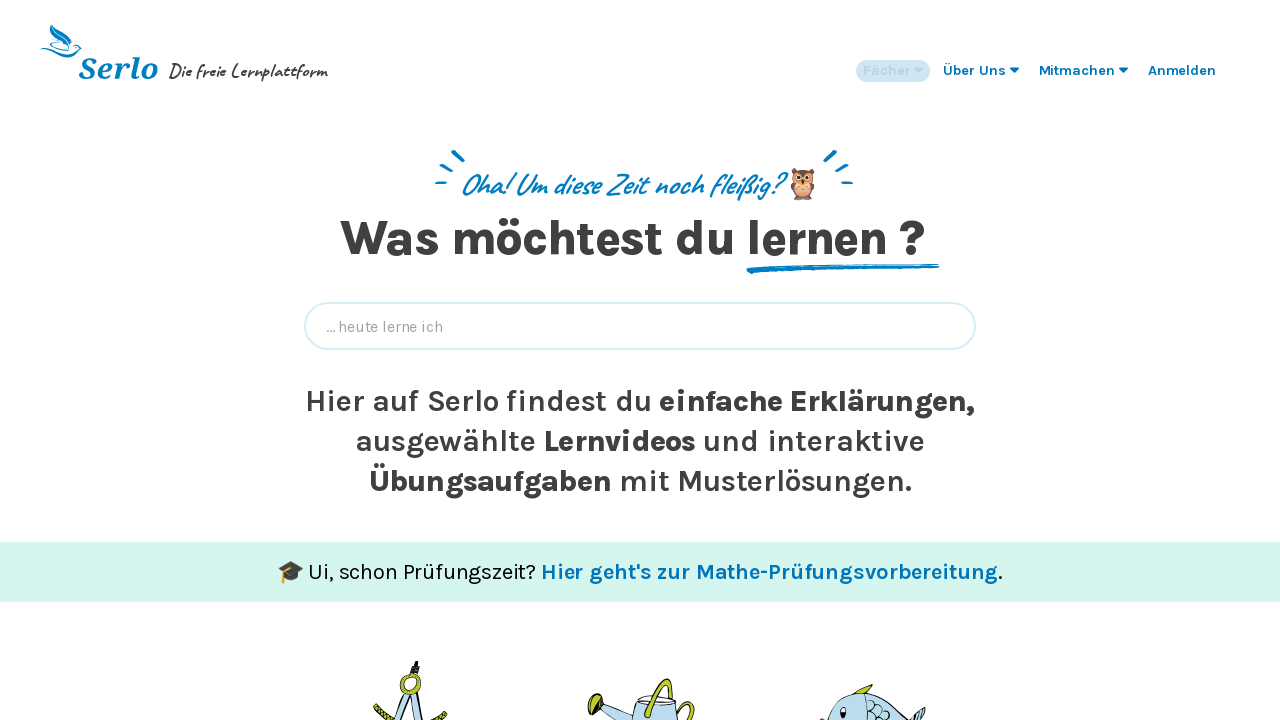

Verified 'Angewandte Nachhaltigkeit' appeared in Fächer menu
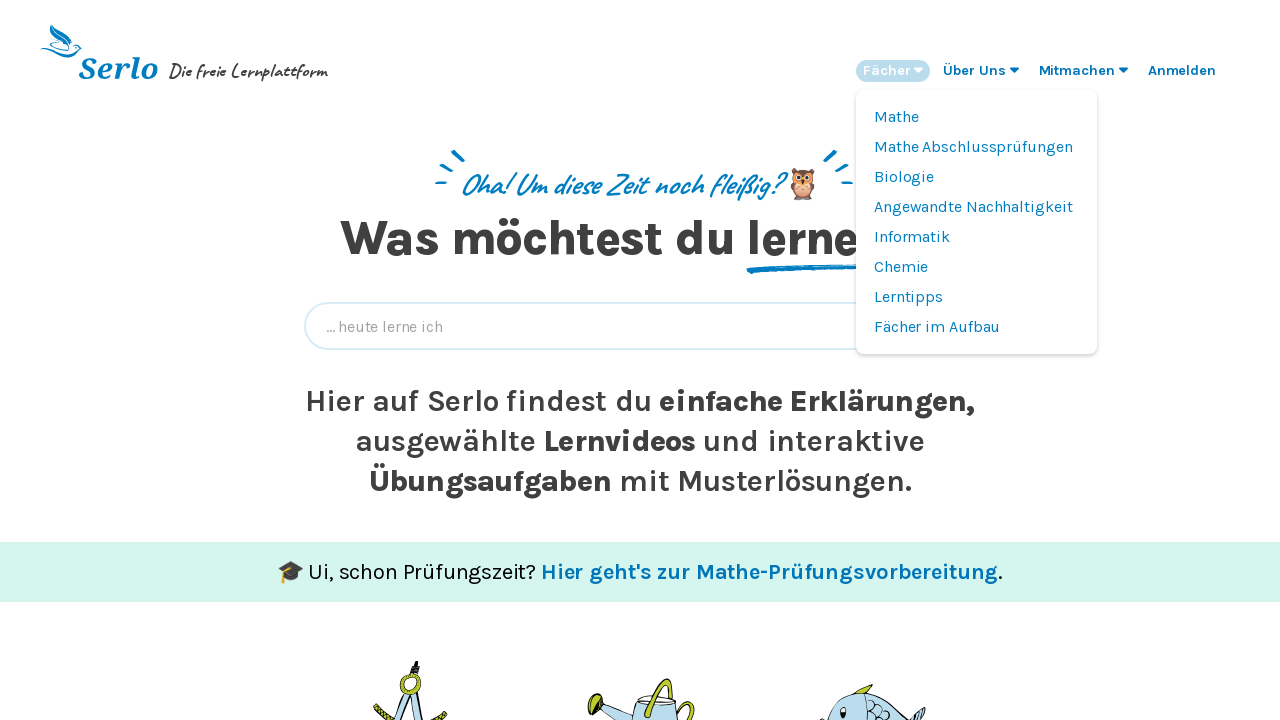

Verified 'Mathe' appeared in Fächer menu
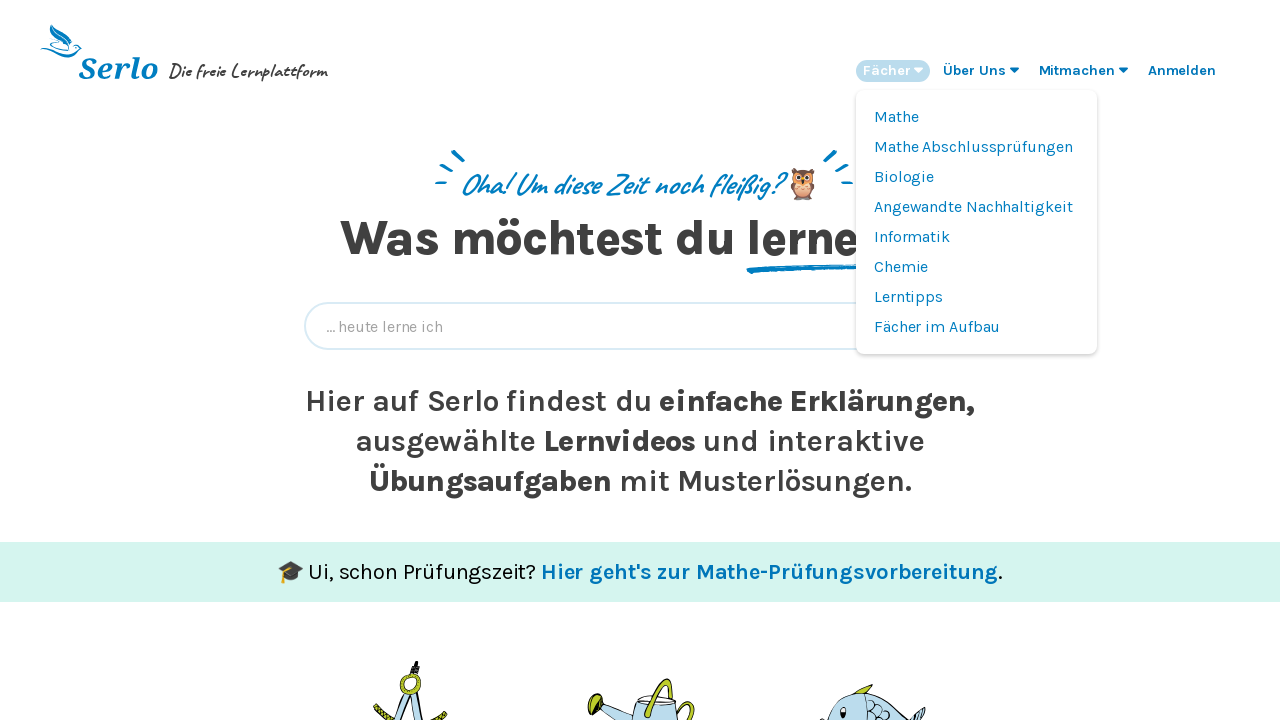

Closed Fächer menu by clicking on it again at (887, 70) on ul >> text=Fächer
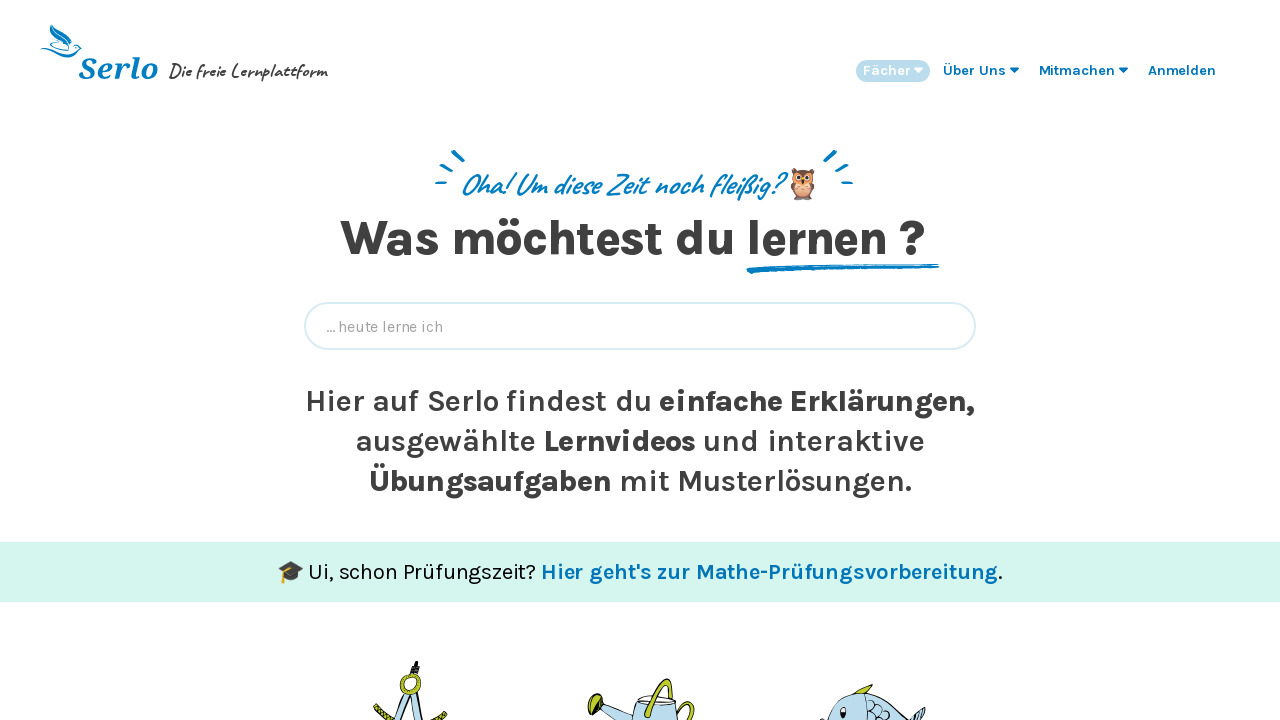

Waited 500ms for menu to close
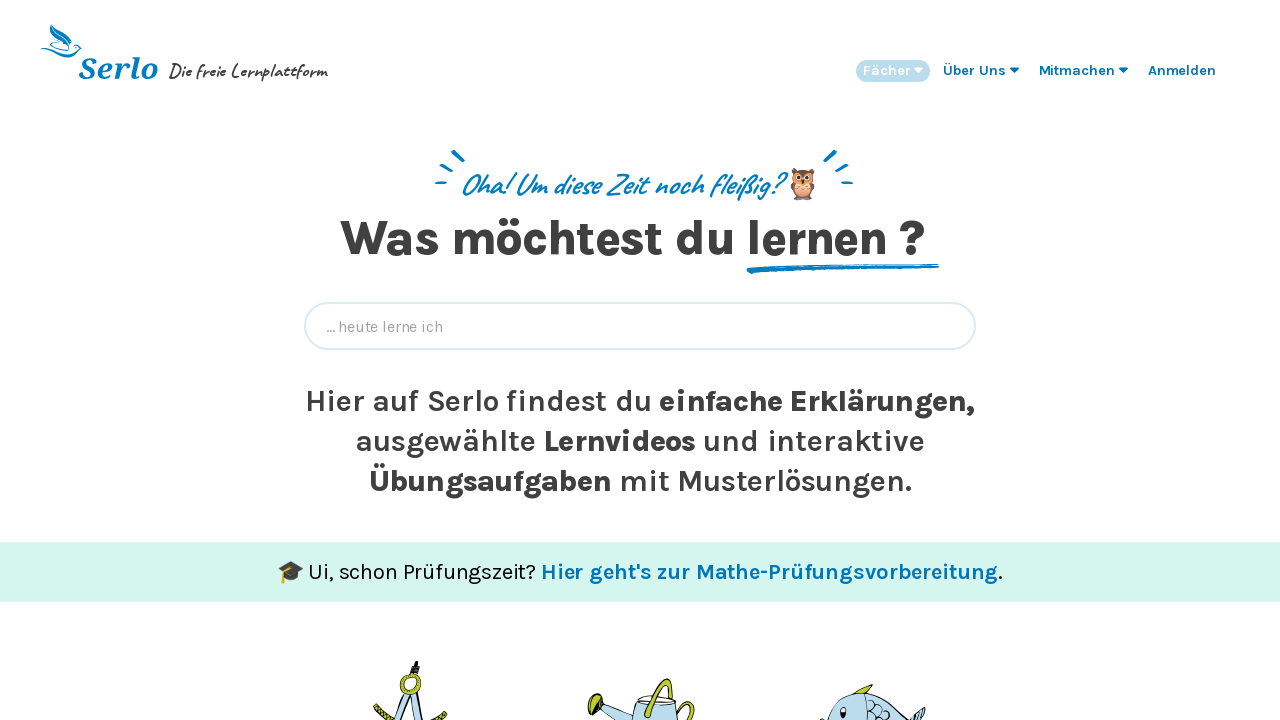

Clicked on 'Über Uns' menu on landing page at (974, 70) on ul >> text=Über Uns
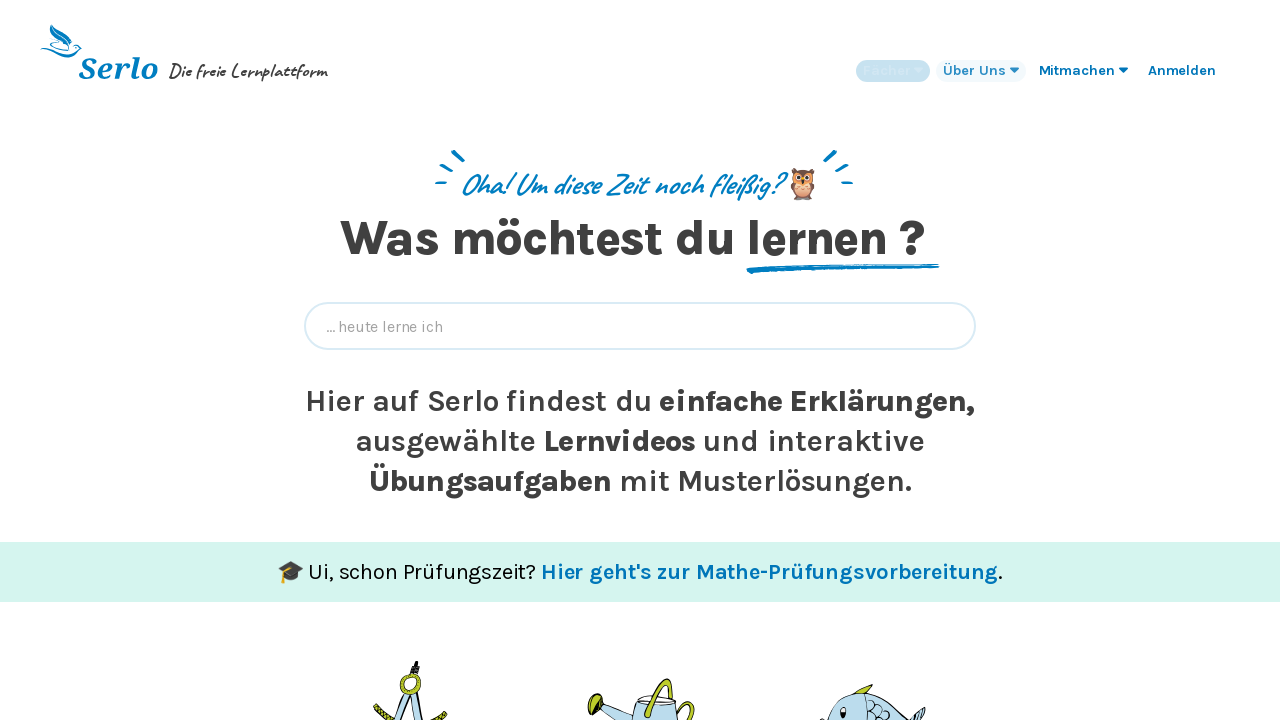

Verified 'Transparenz' appeared in Über Uns menu
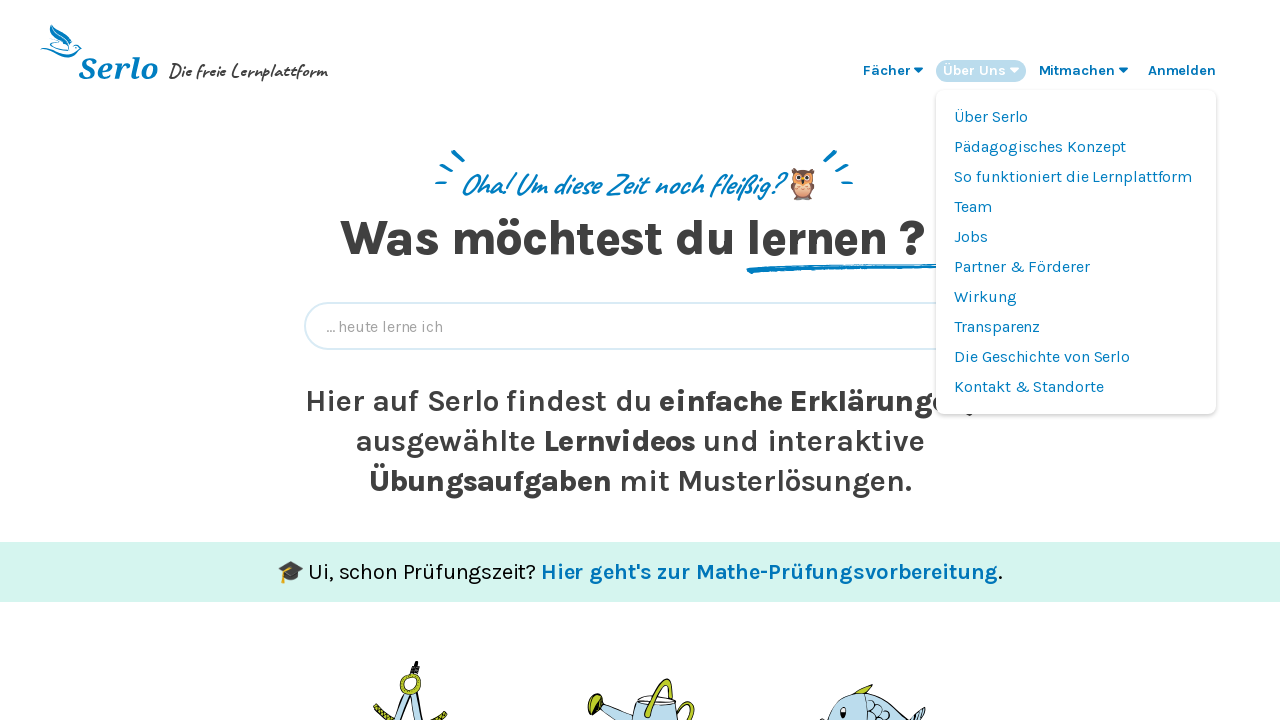

Verified 'Wirkung' appeared in Über Uns menu
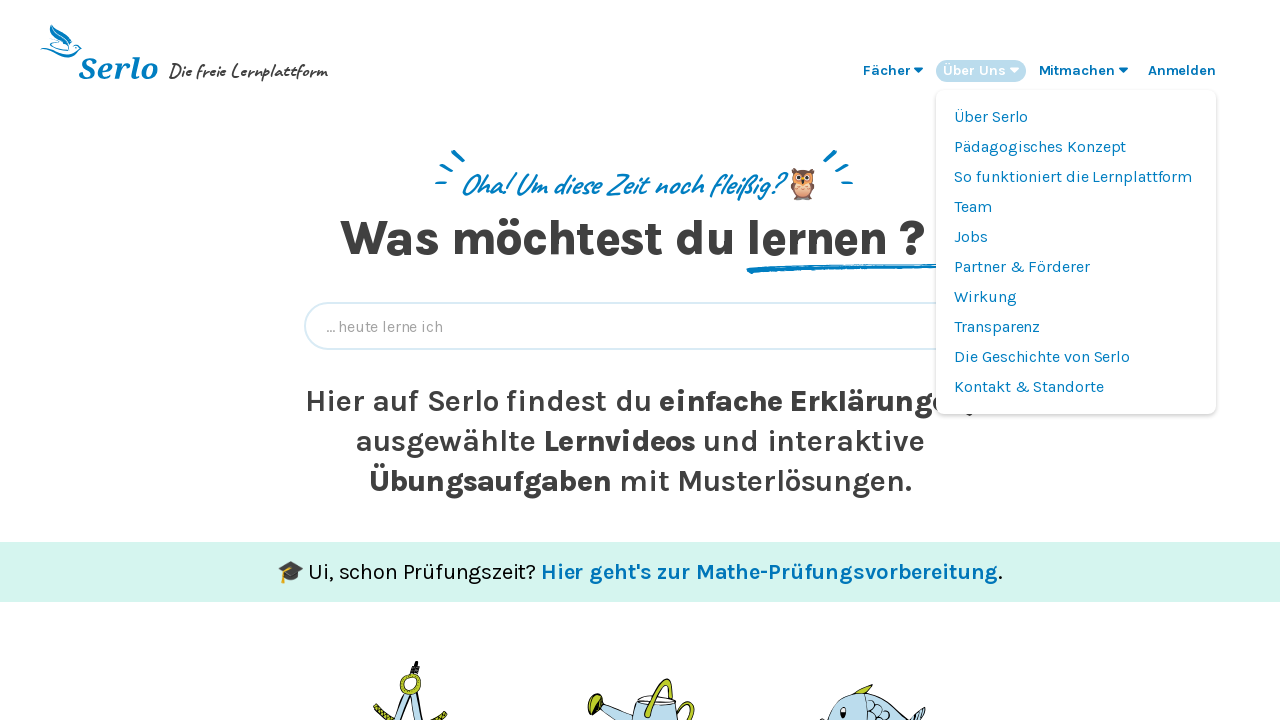

Closed Über Uns menu by clicking on it again at (974, 70) on ul >> text=Über Uns
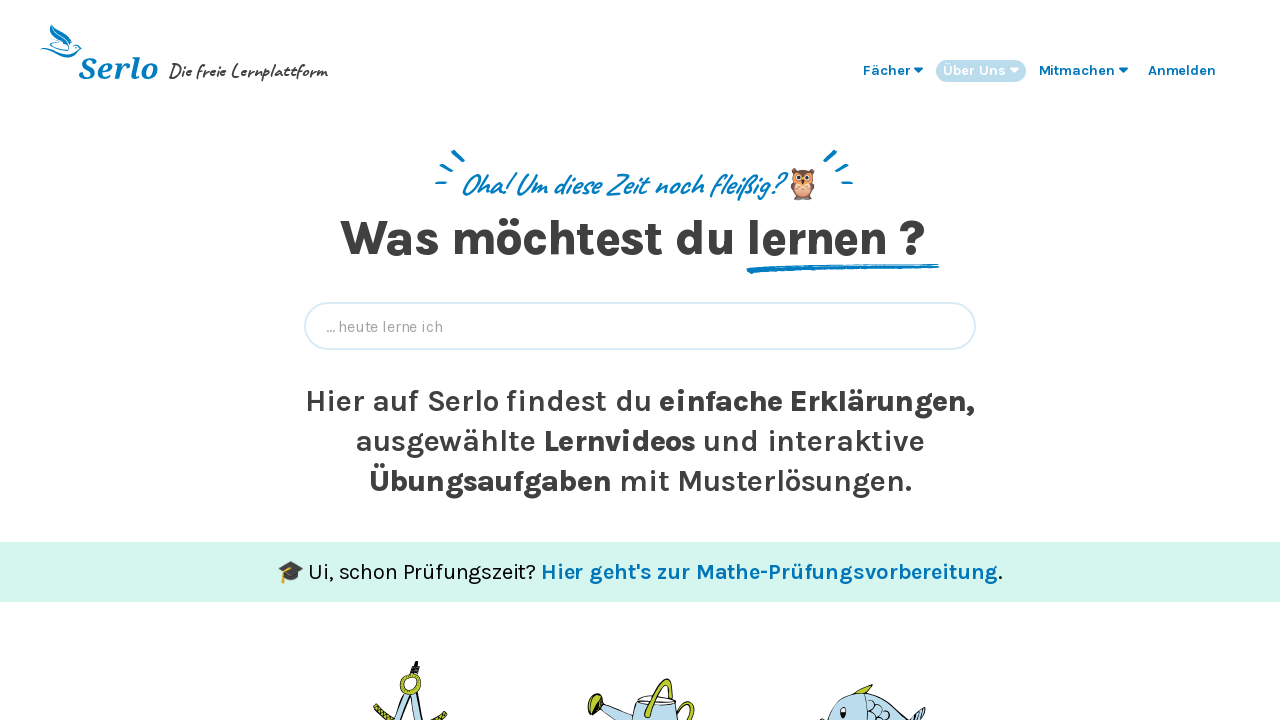

Waited 500ms for menu to close
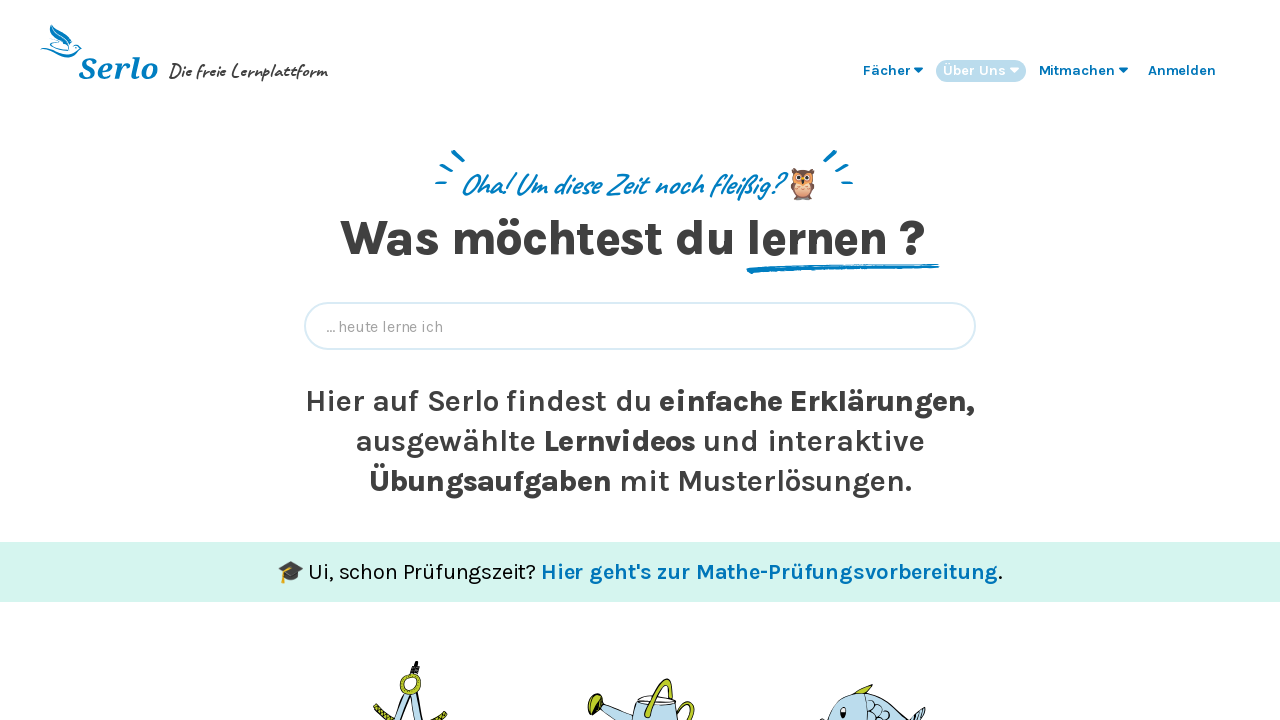

Clicked on 'Mitmachen' menu on landing page at (1077, 70) on ul >> text=Mitmachen
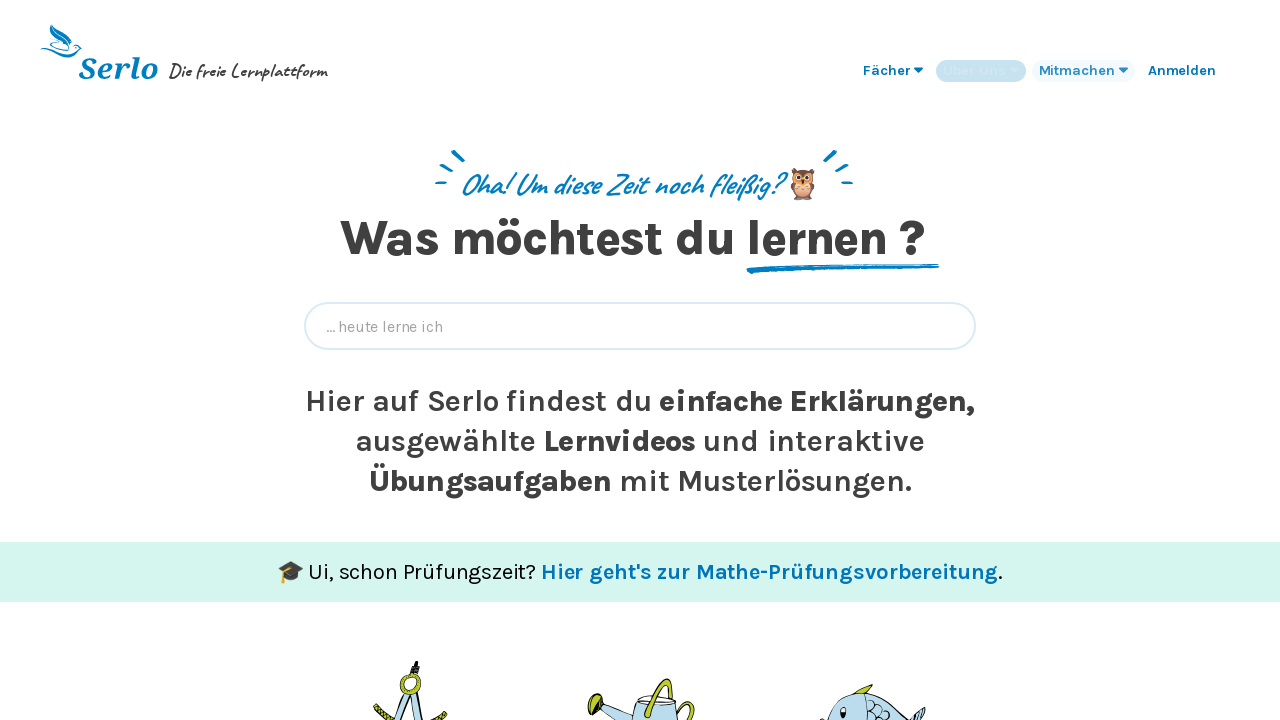

Verified 'Neu hier?' appeared in Mitmachen menu
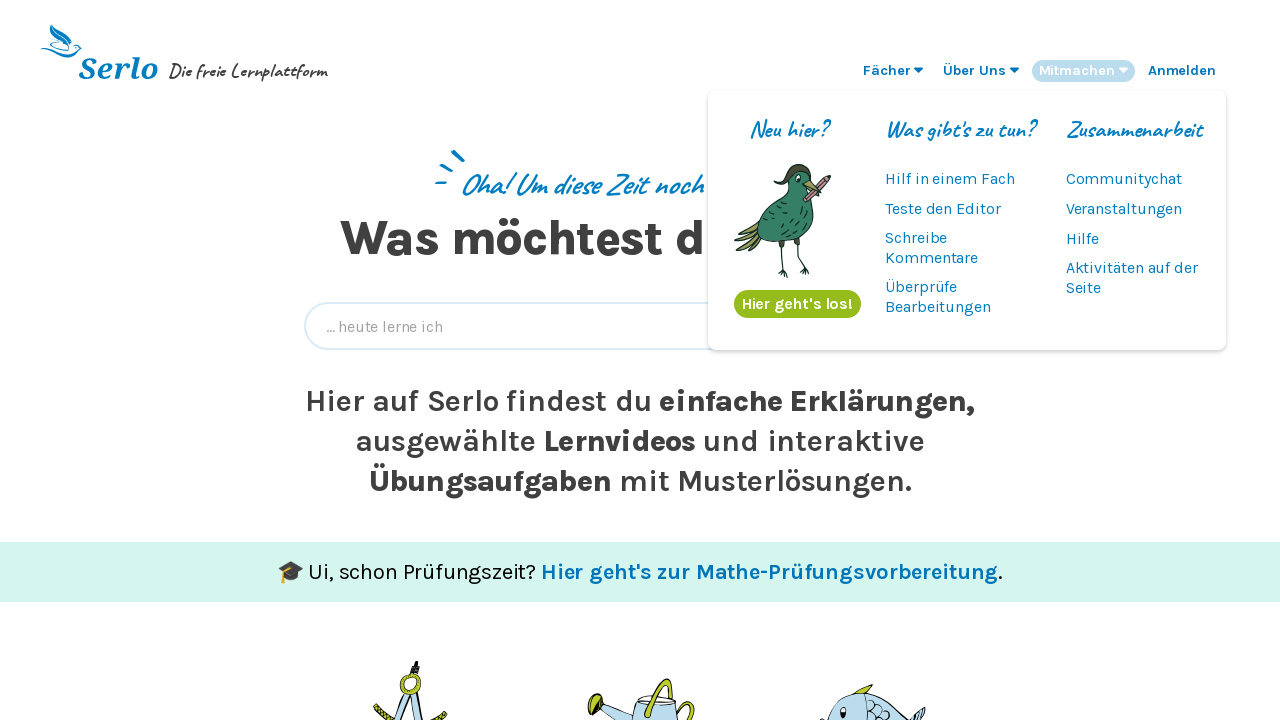

Navigated to /mathe content page
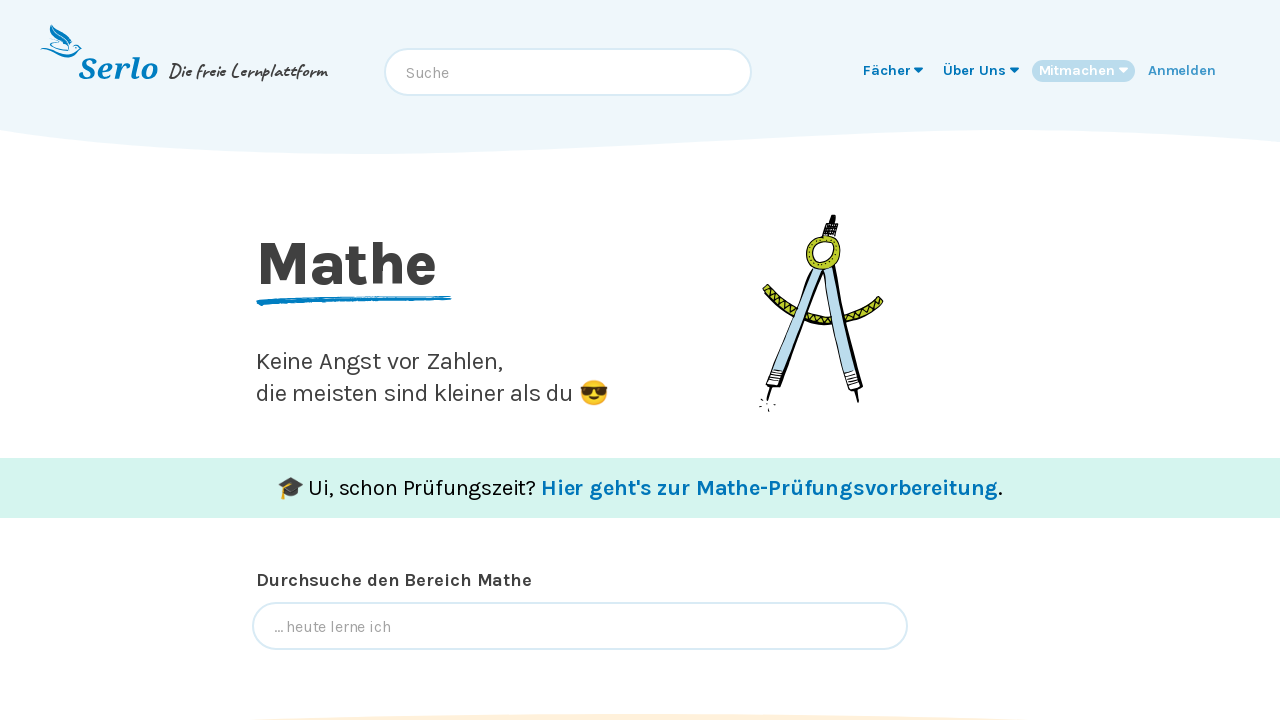

Clicked on 'Fächer' menu on content page at (887, 70) on ul >> text=Fächer
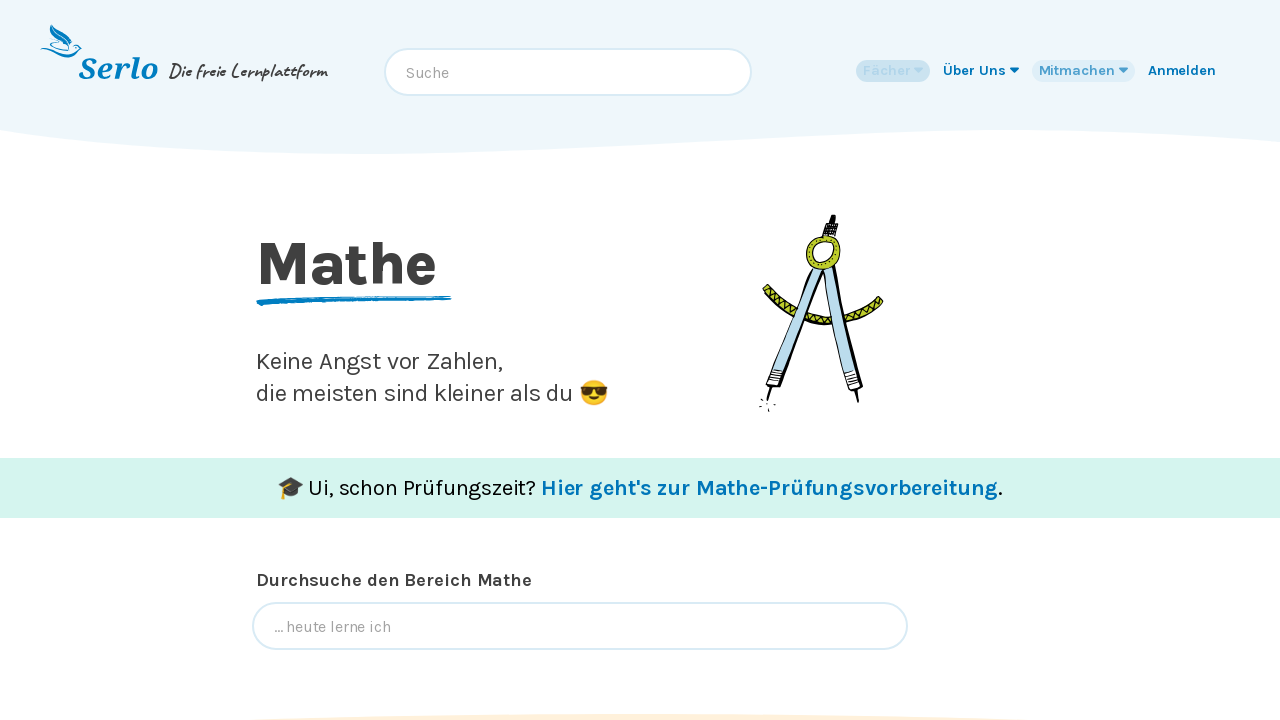

Verified 'Angewandte Nachhaltigkeit' appeared in Fächer menu on content page
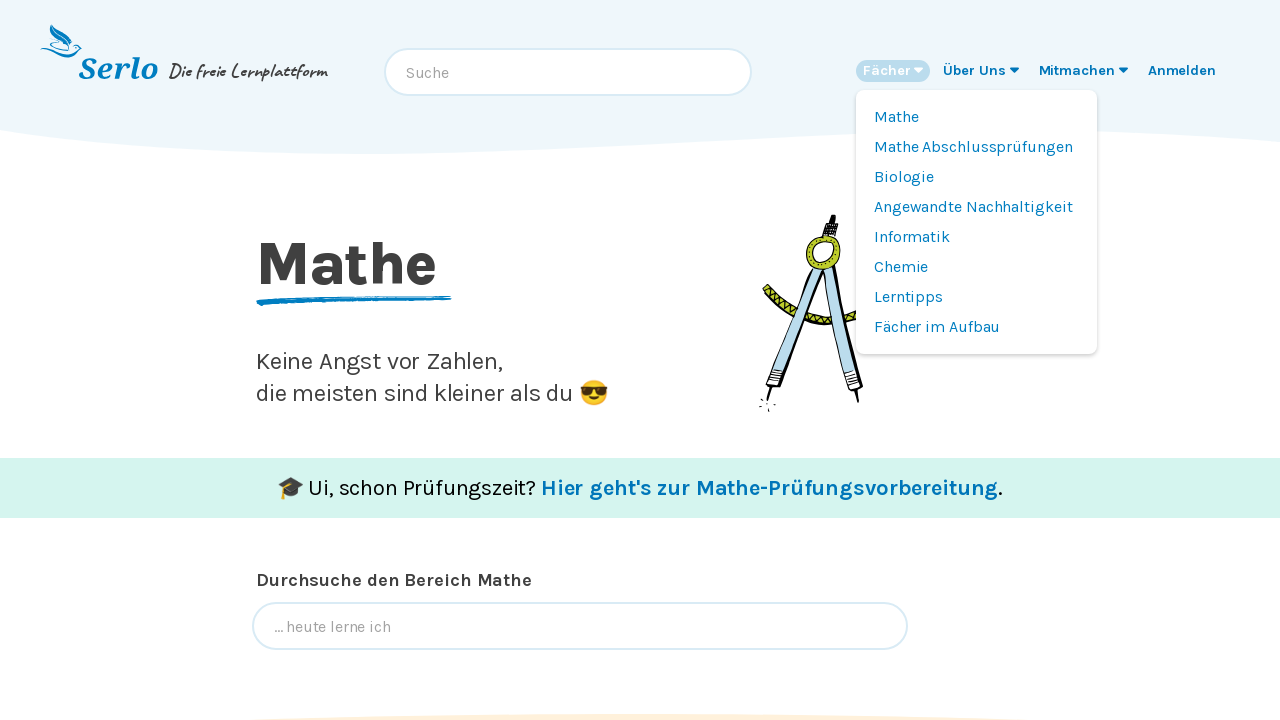

Closed Fächer menu on content page at (887, 70) on ul >> text=Fächer
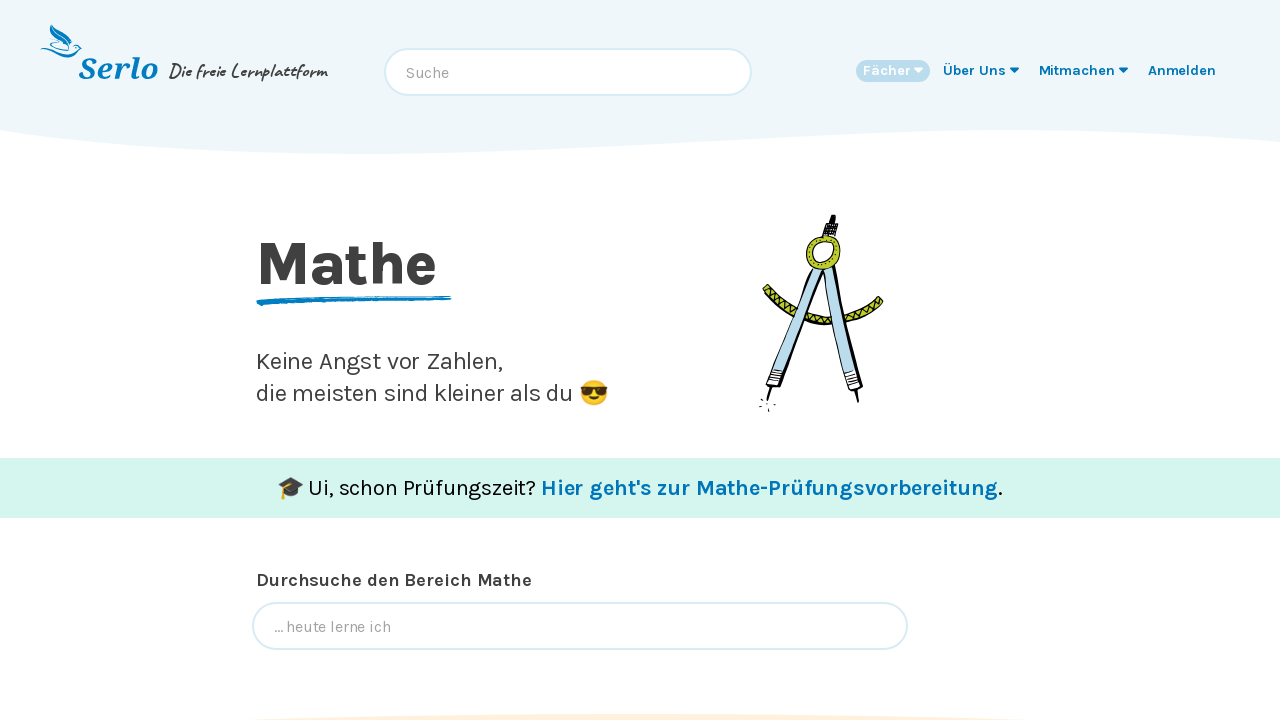

Waited 500ms for menu to close
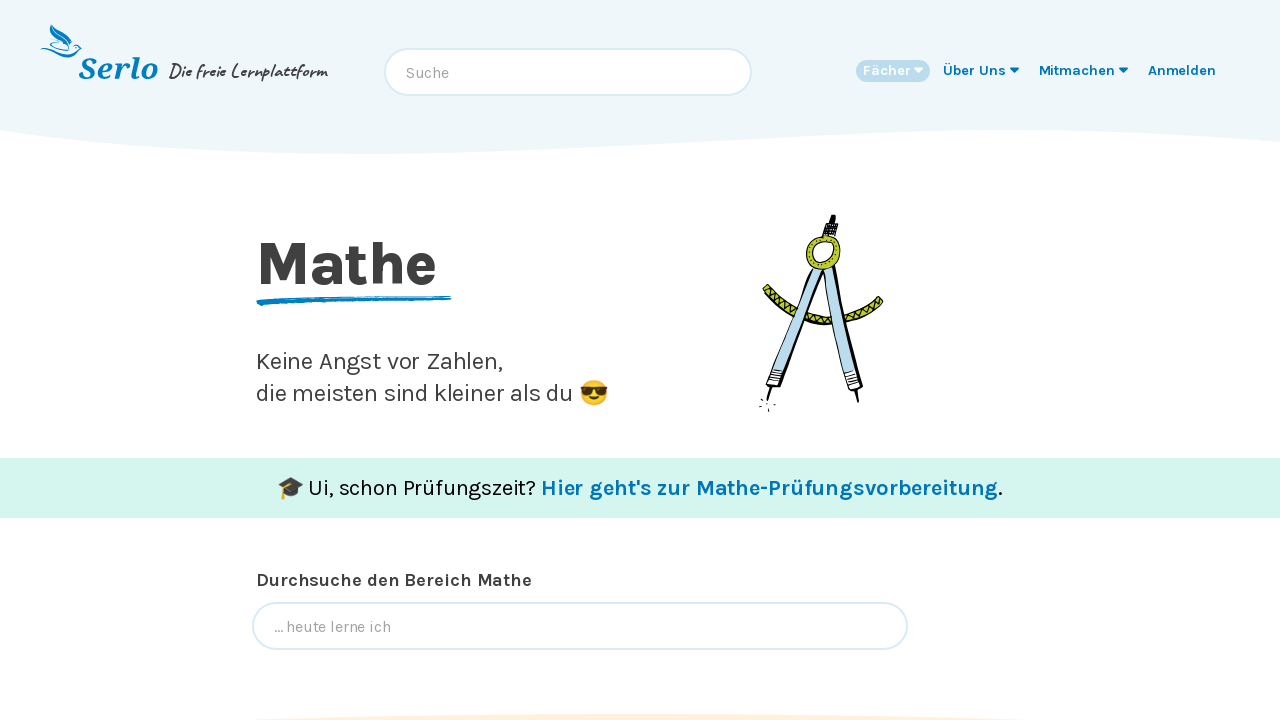

Clicked on 'Über Uns' menu on content page at (974, 70) on ul >> text=Über Uns
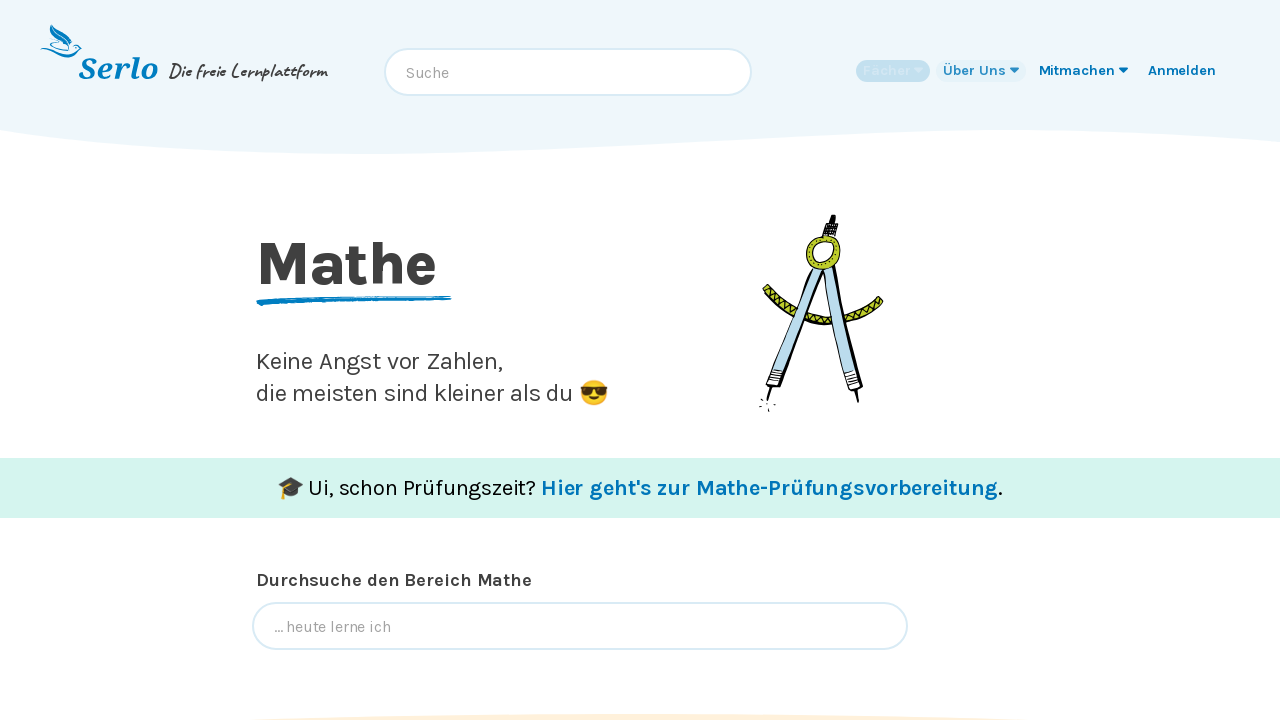

Verified 'Transparenz' appeared in Über Uns menu on content page
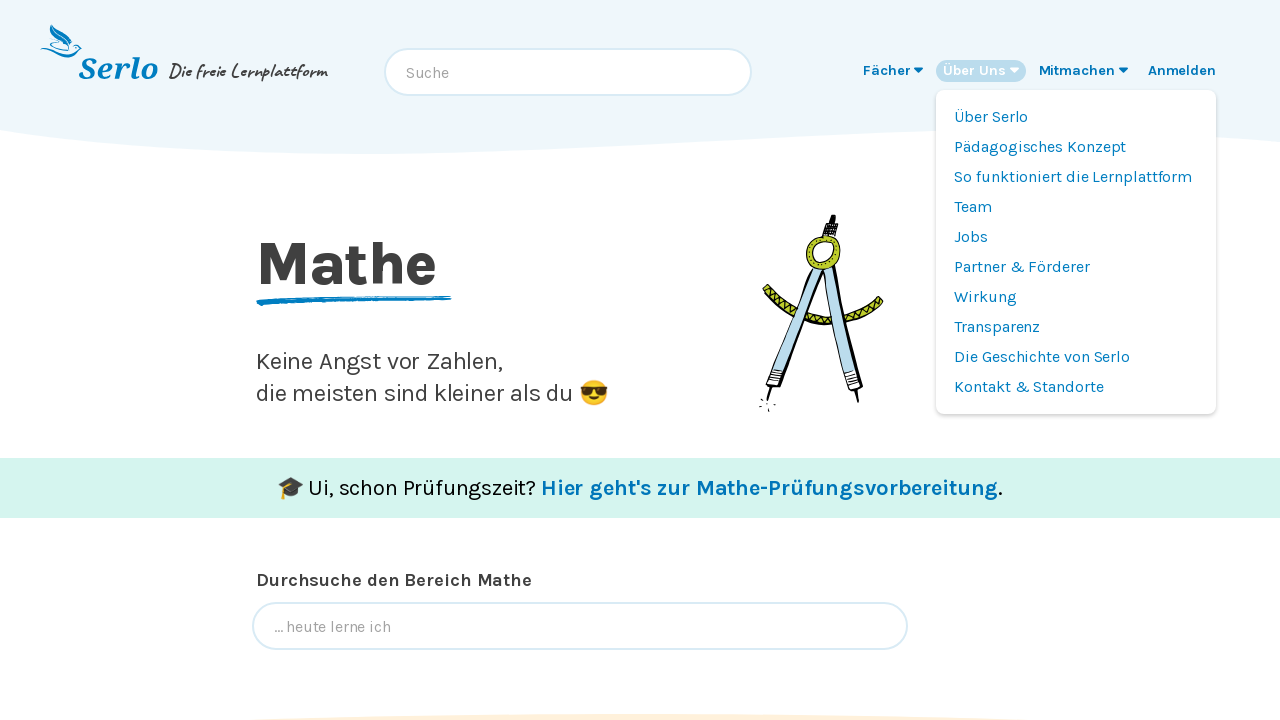

Closed Über Uns menu on content page at (974, 70) on ul >> text=Über Uns
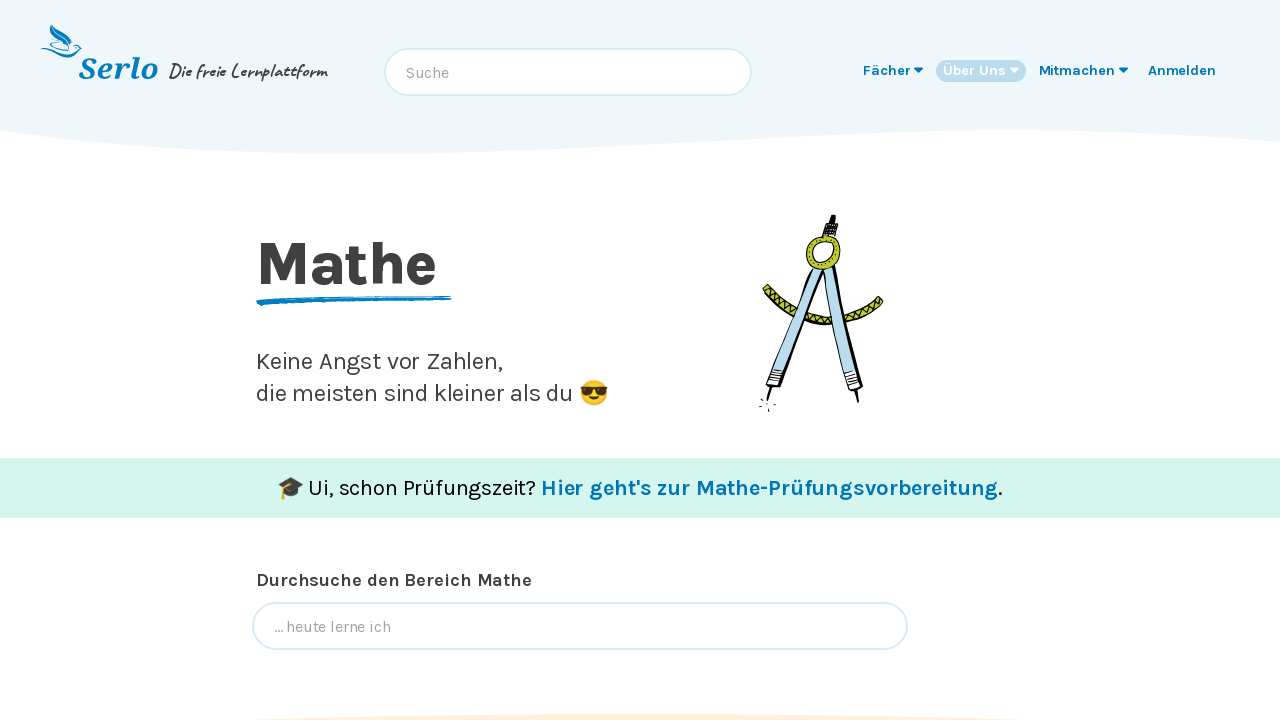

Waited 500ms for menu to close
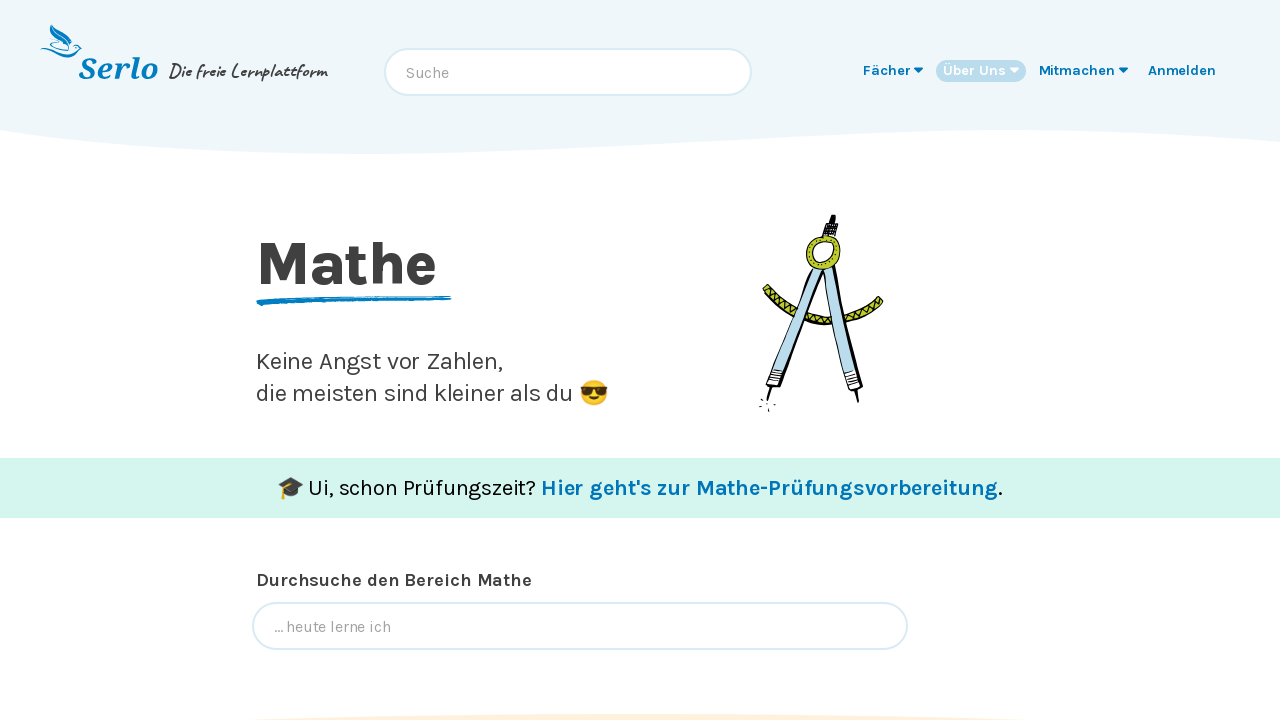

Clicked on 'Mitmachen' menu on content page at (1077, 70) on ul >> text=Mitmachen
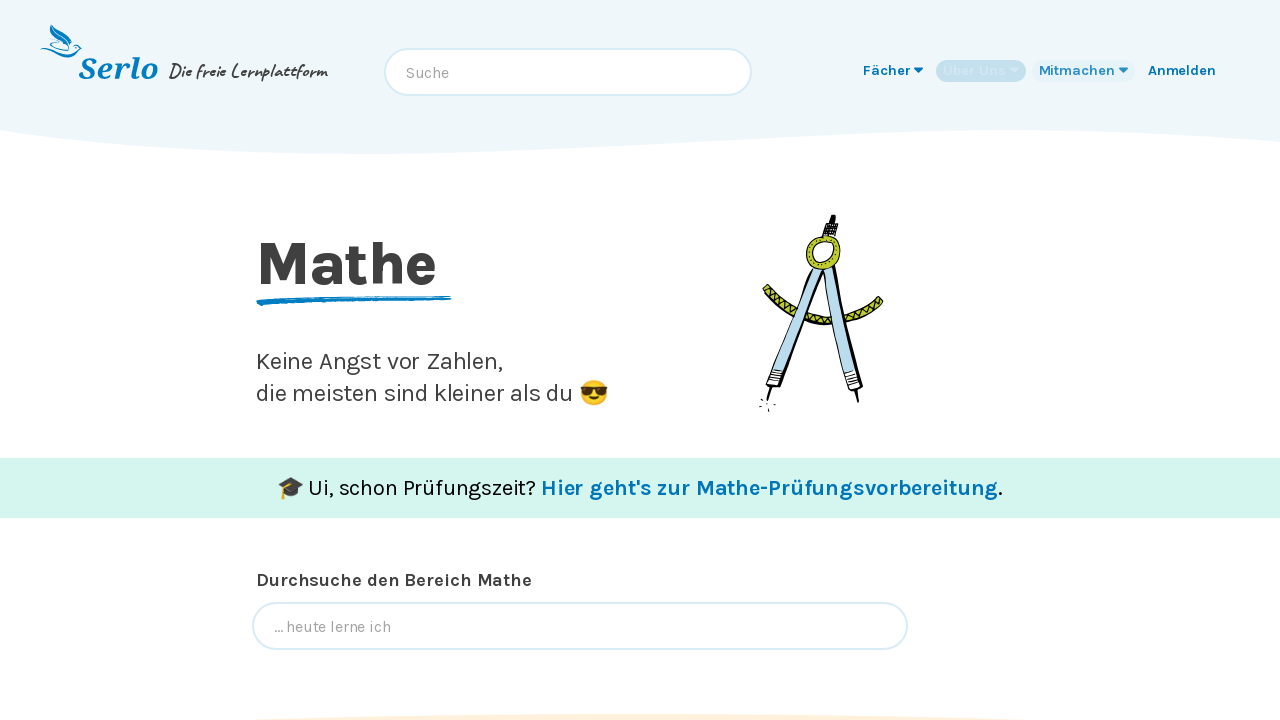

Verified 'Neu hier?' appeared in Mitmachen menu on content page
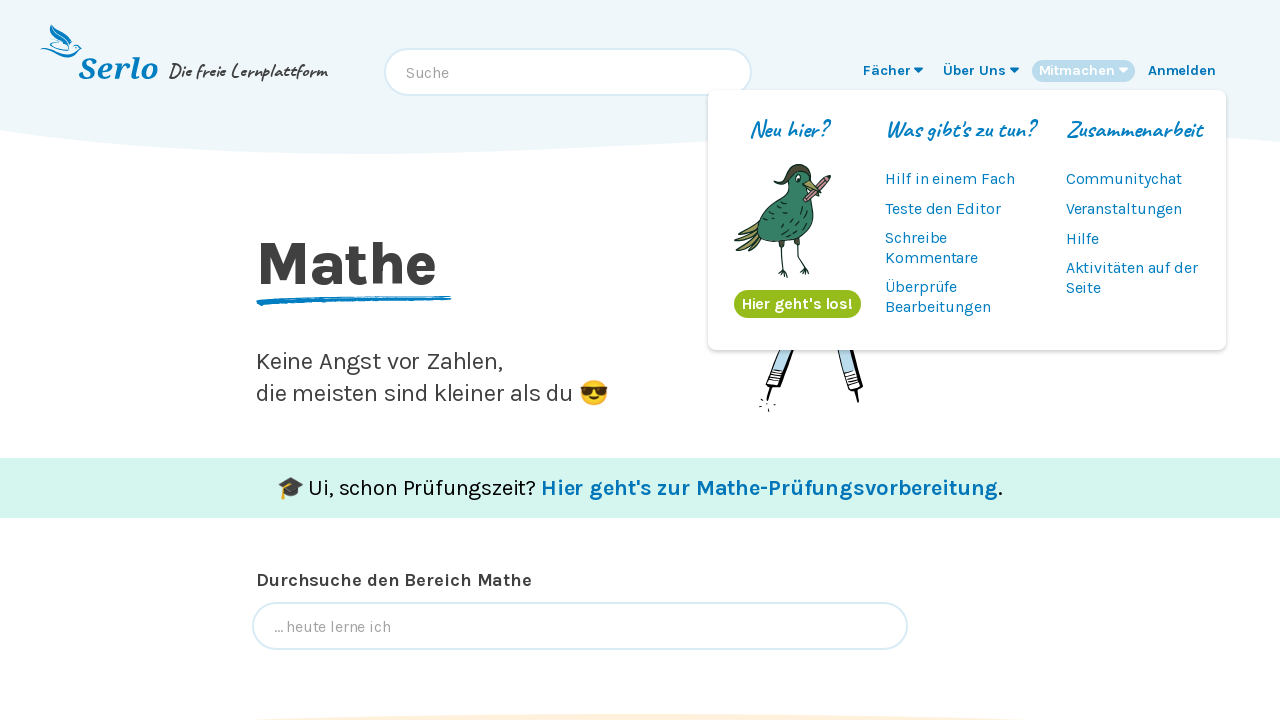

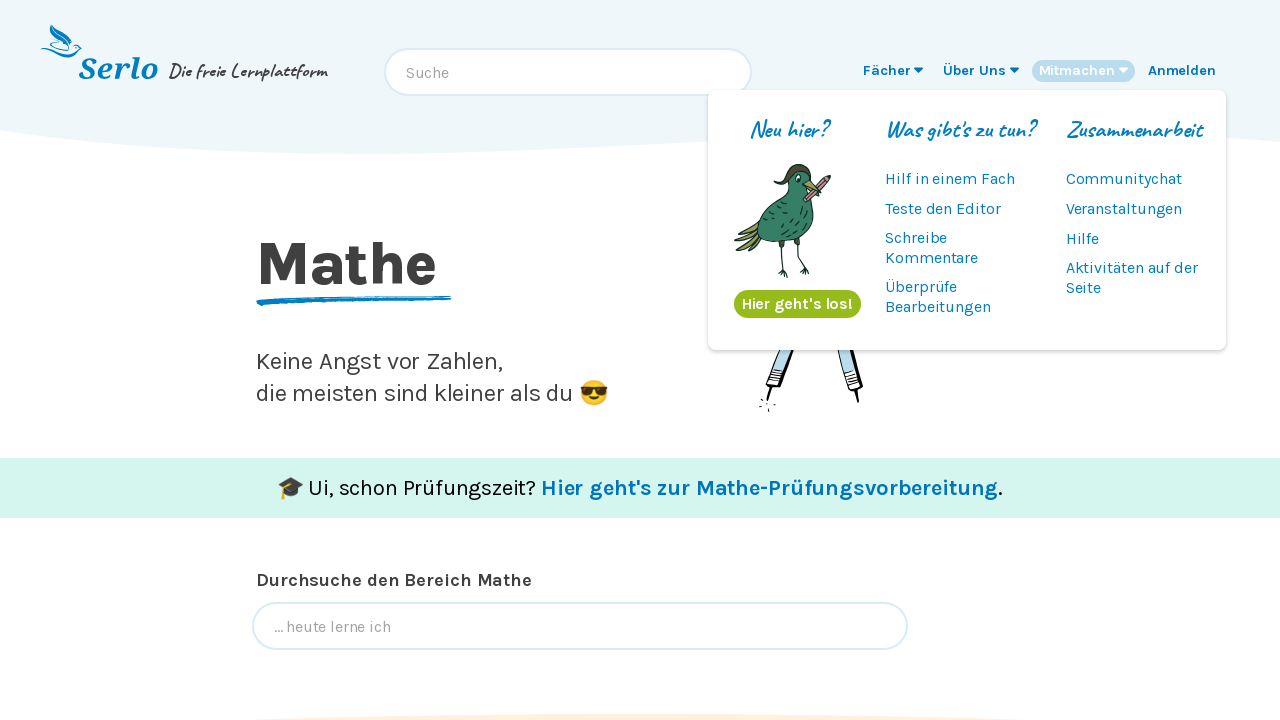